Tests signup validation with very short username

Starting URL: https://www.demoblaze.com/

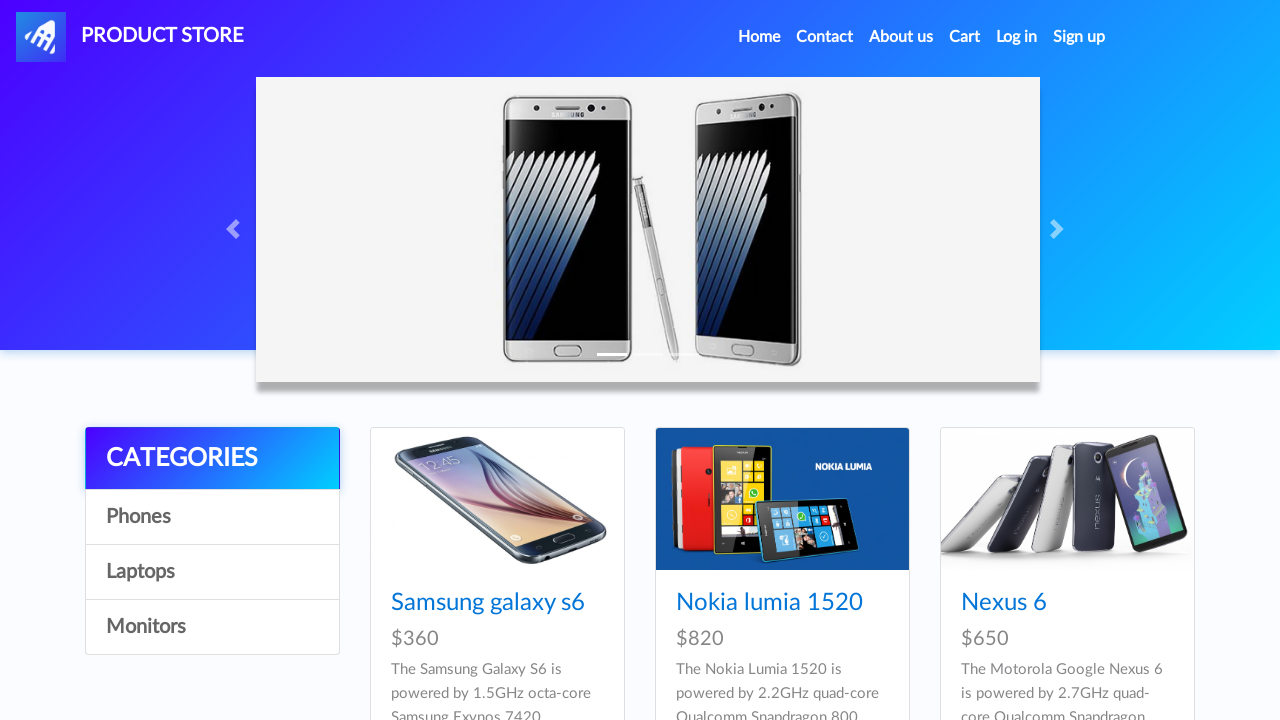

Clicked signup button to open signup modal at (1079, 37) on #signin2
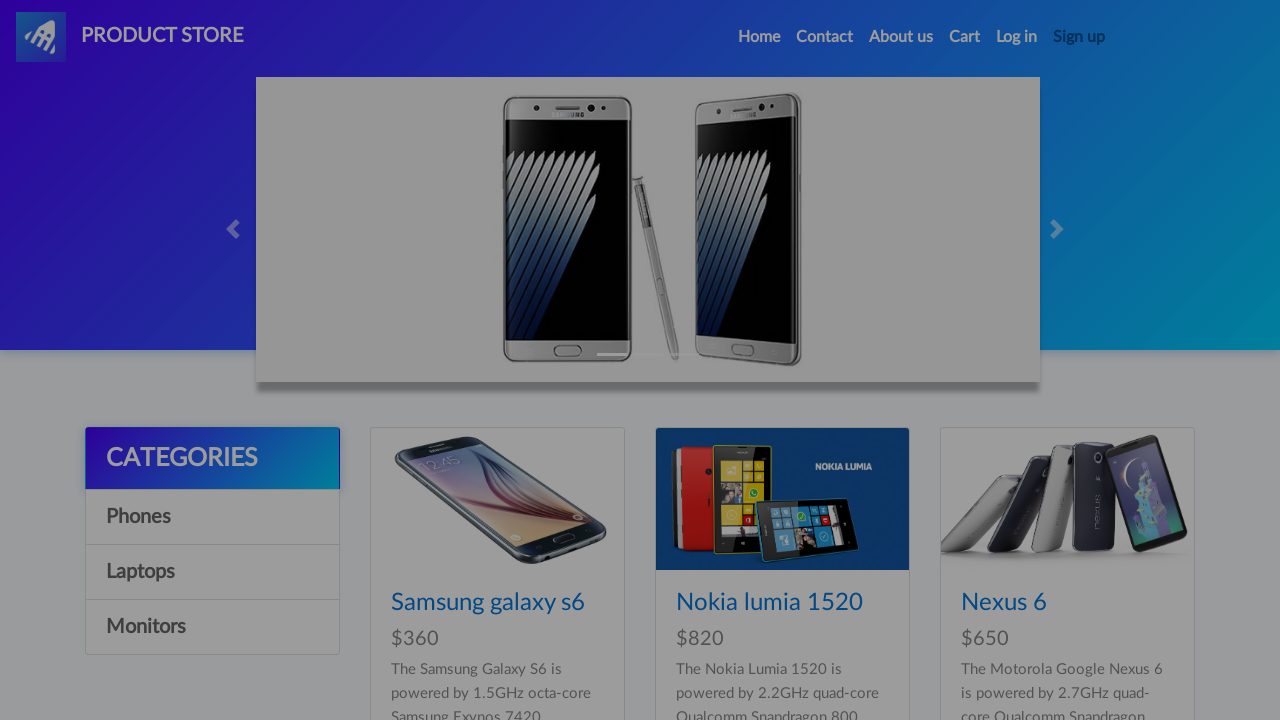

Signup modal loaded and username field is visible
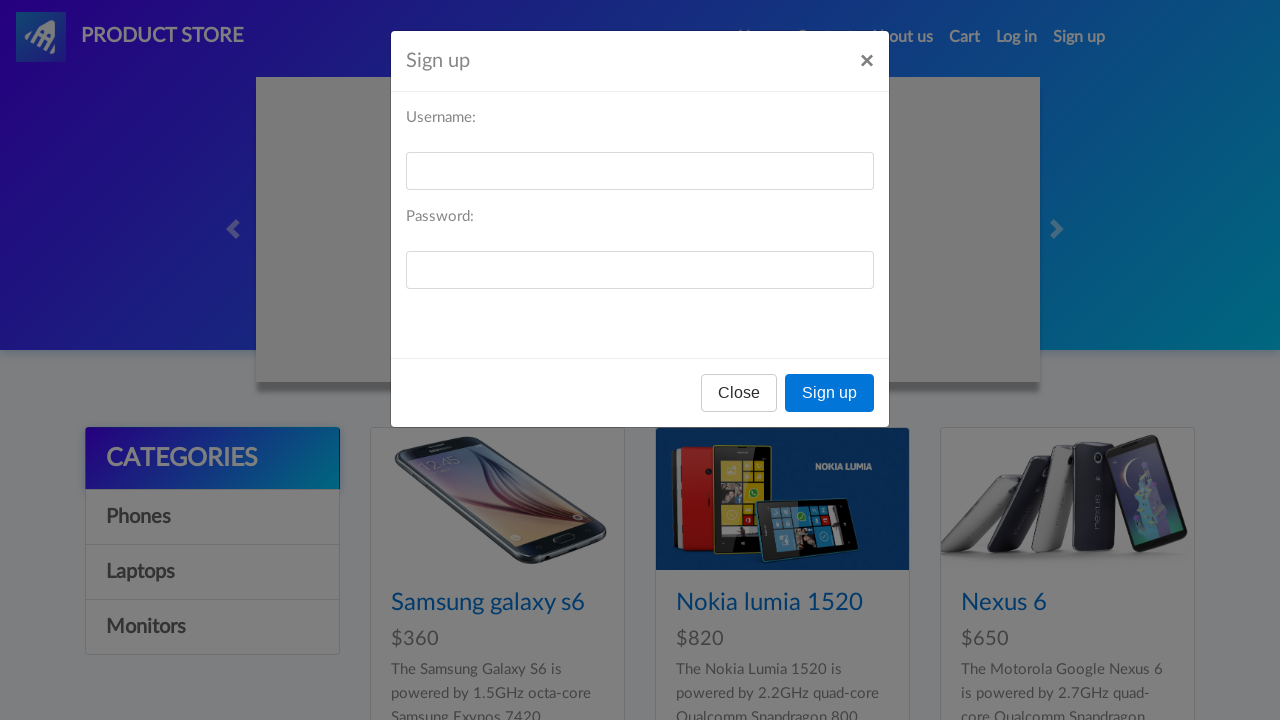

Filled username field with very short username 'ab' on #sign-username
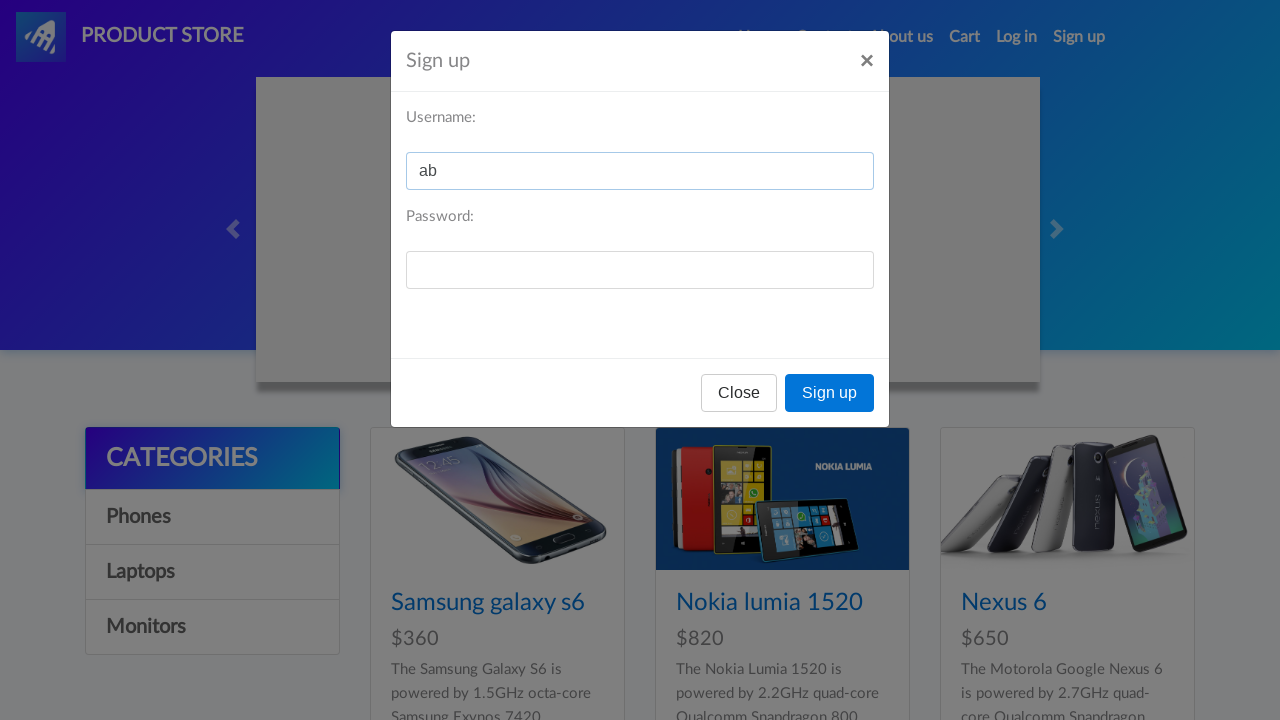

Filled password field with 'ValidPass123' on #sign-password
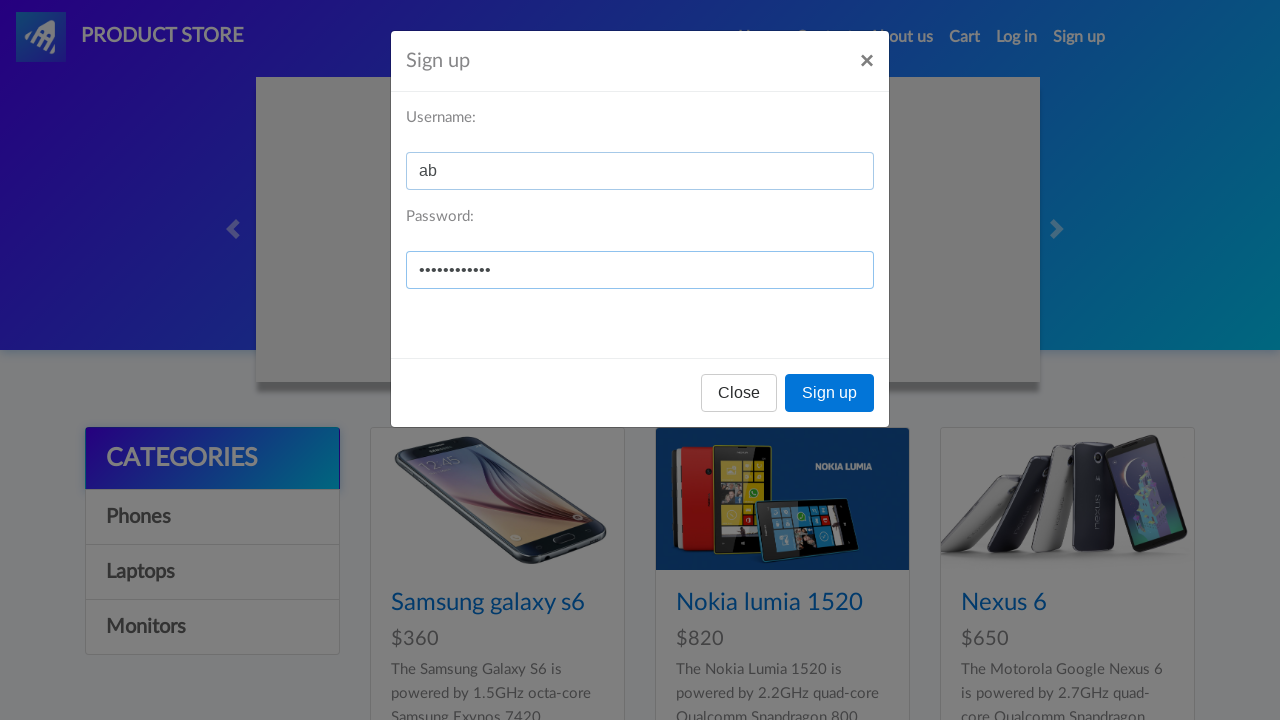

Clicked Sign up button to submit signup form at (830, 393) on button:text('Sign up')
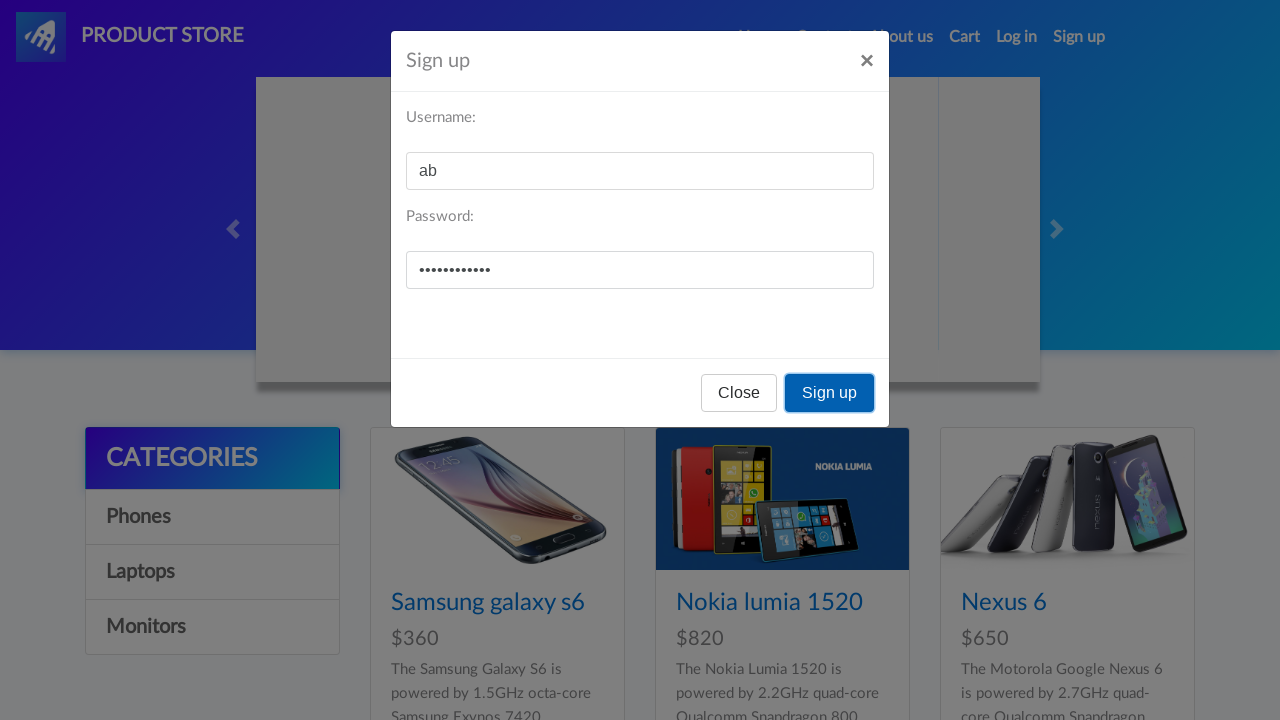

Set up dialog handler to accept alerts
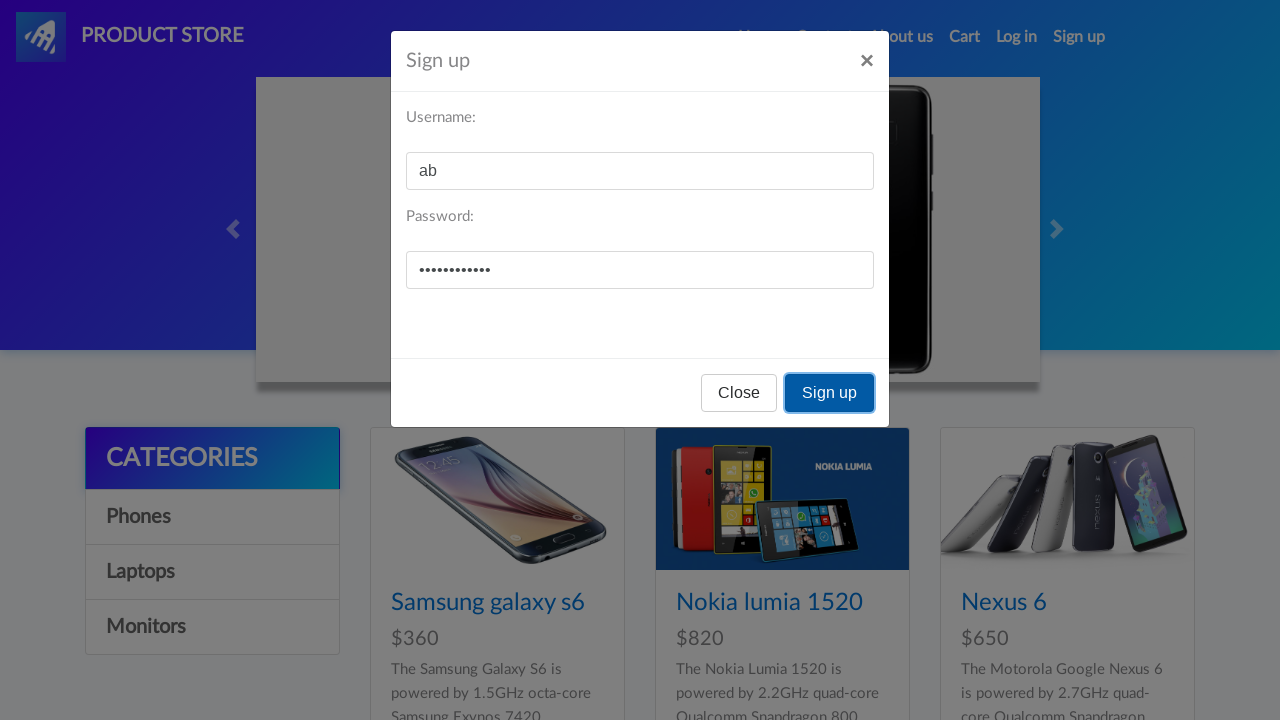

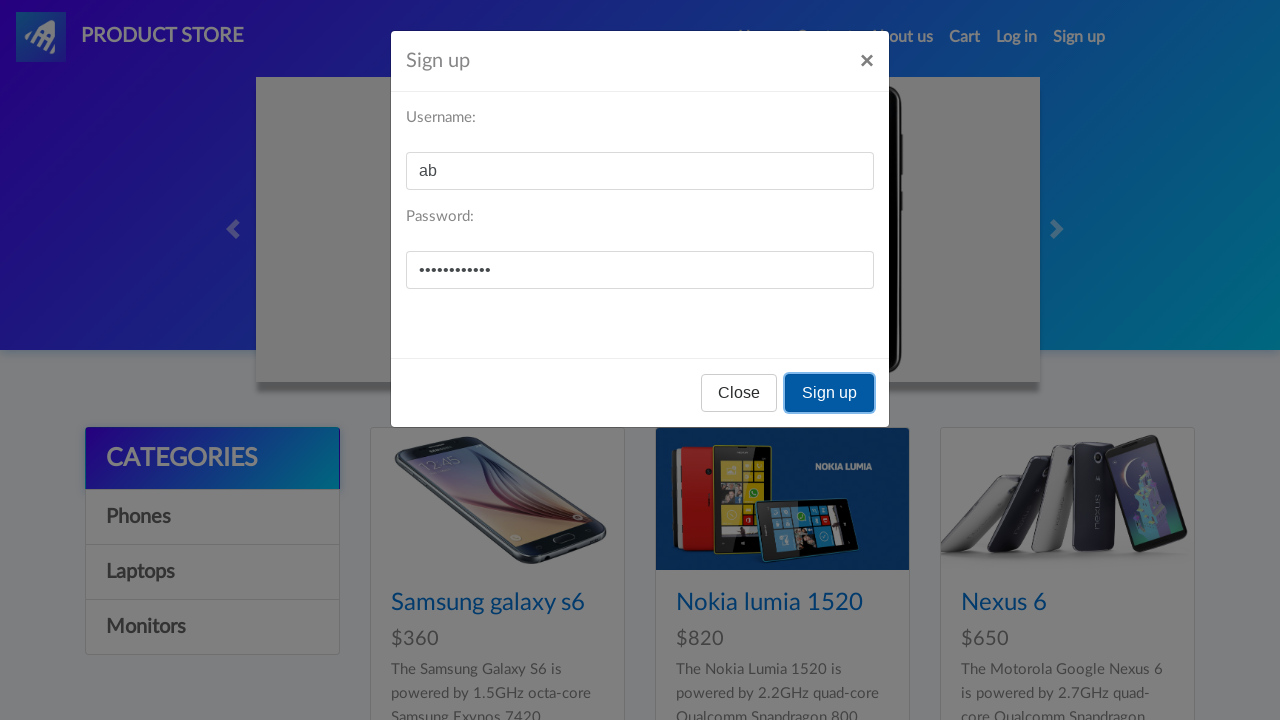